Navigates to CRM Pro website and verifies the page loads by checking the title

Starting URL: http://classic.crmpro.com/

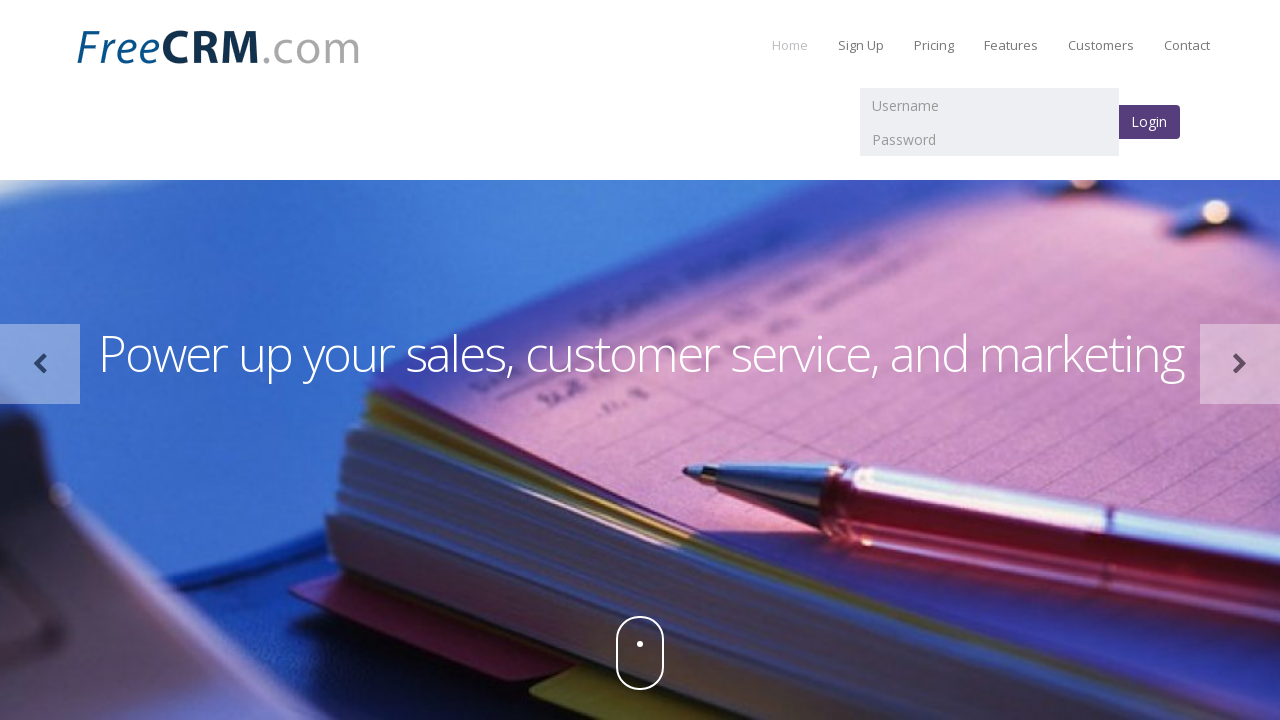

Waited for page to reach networkidle state
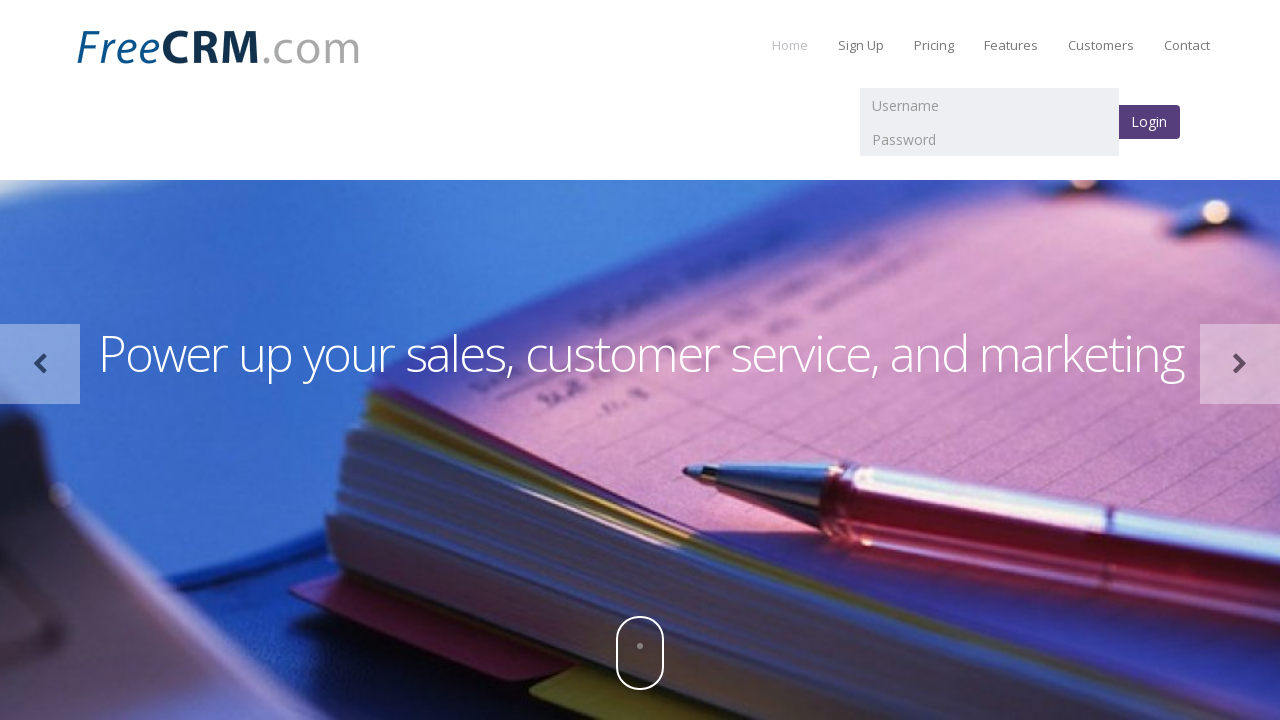

Retrieved page title: 'Free CRM software for customer relationship management, sales, and support.'
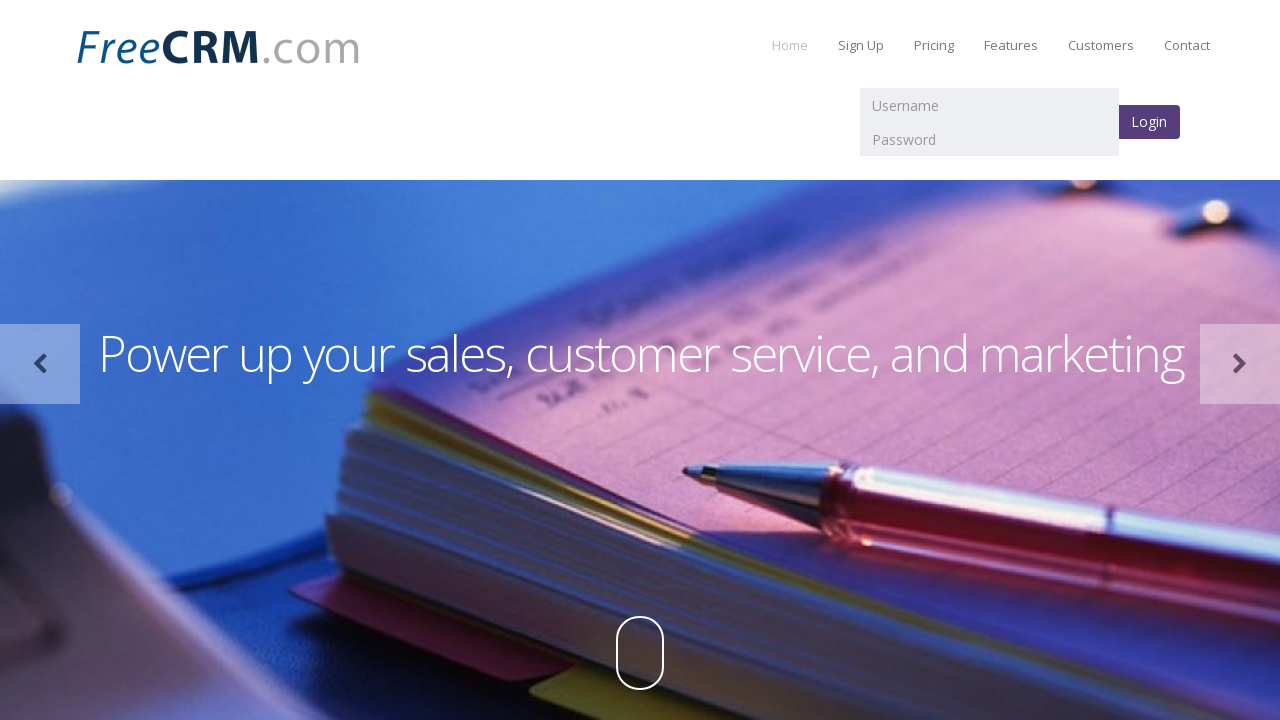

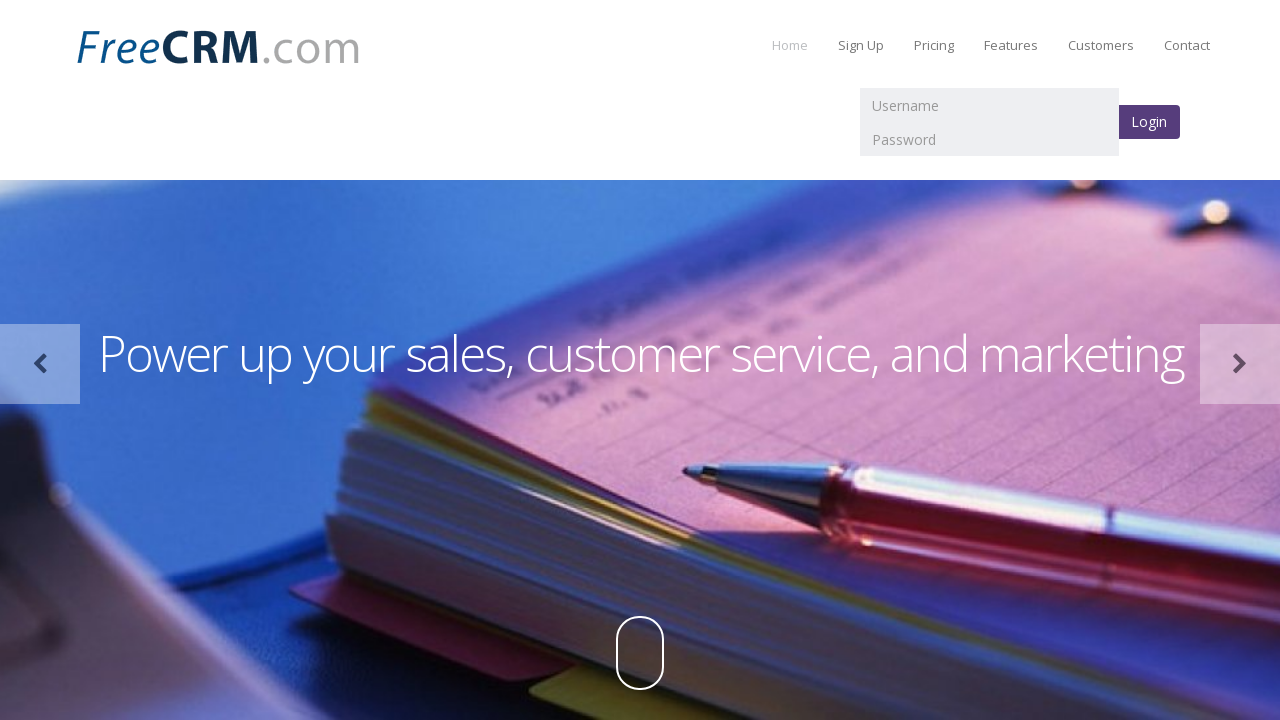